Gets the CSS display value from the logo element

Starting URL: https://duckduckgo.com/

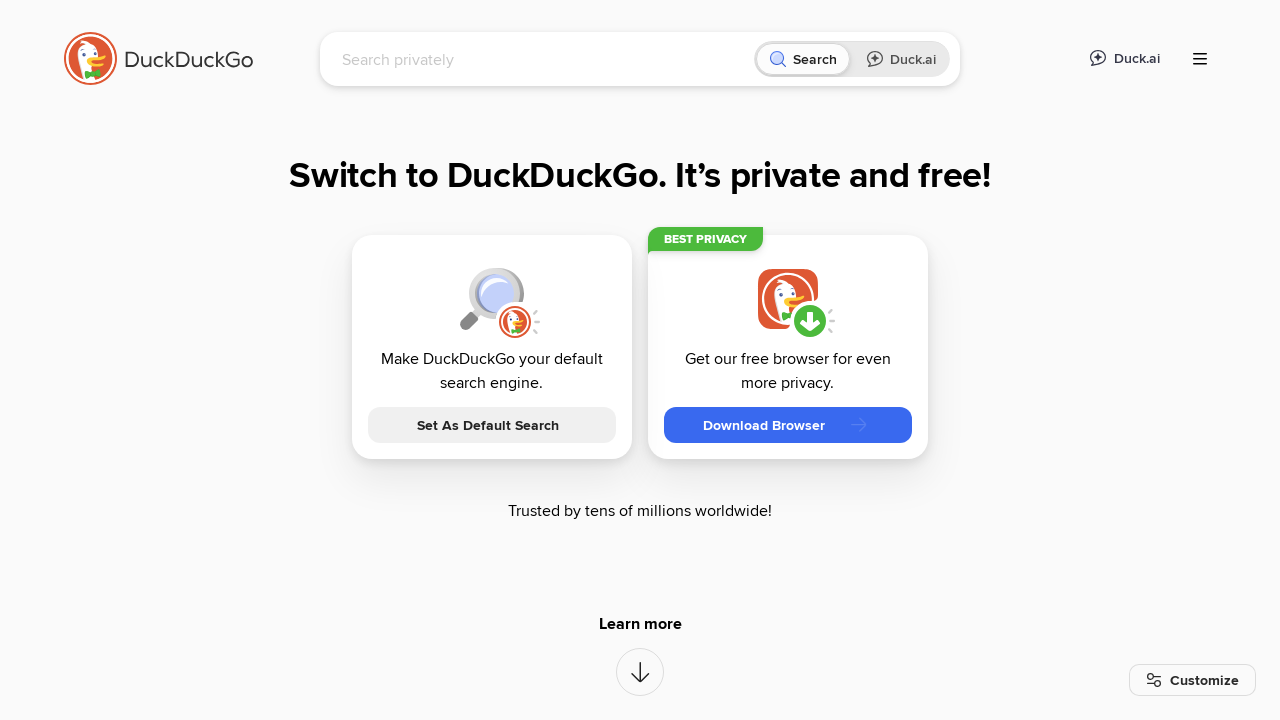

Located logo element using XPath selector
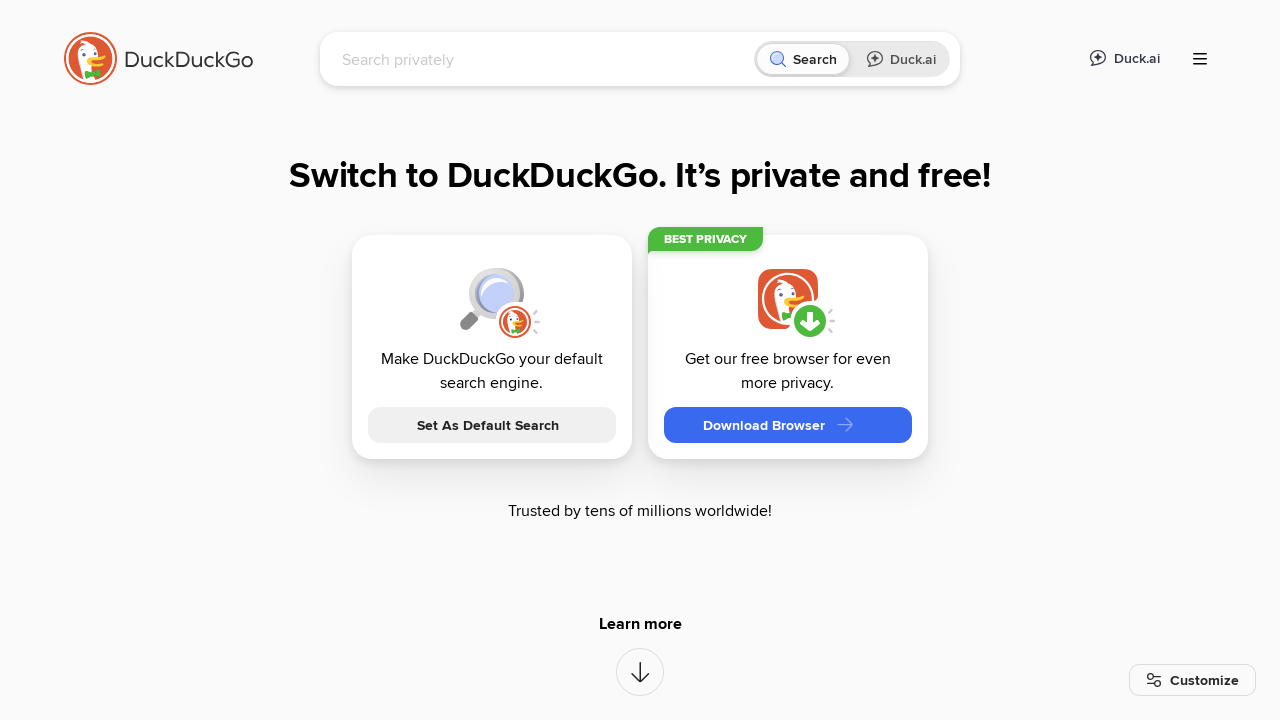

Retrieved CSS display value from logo element
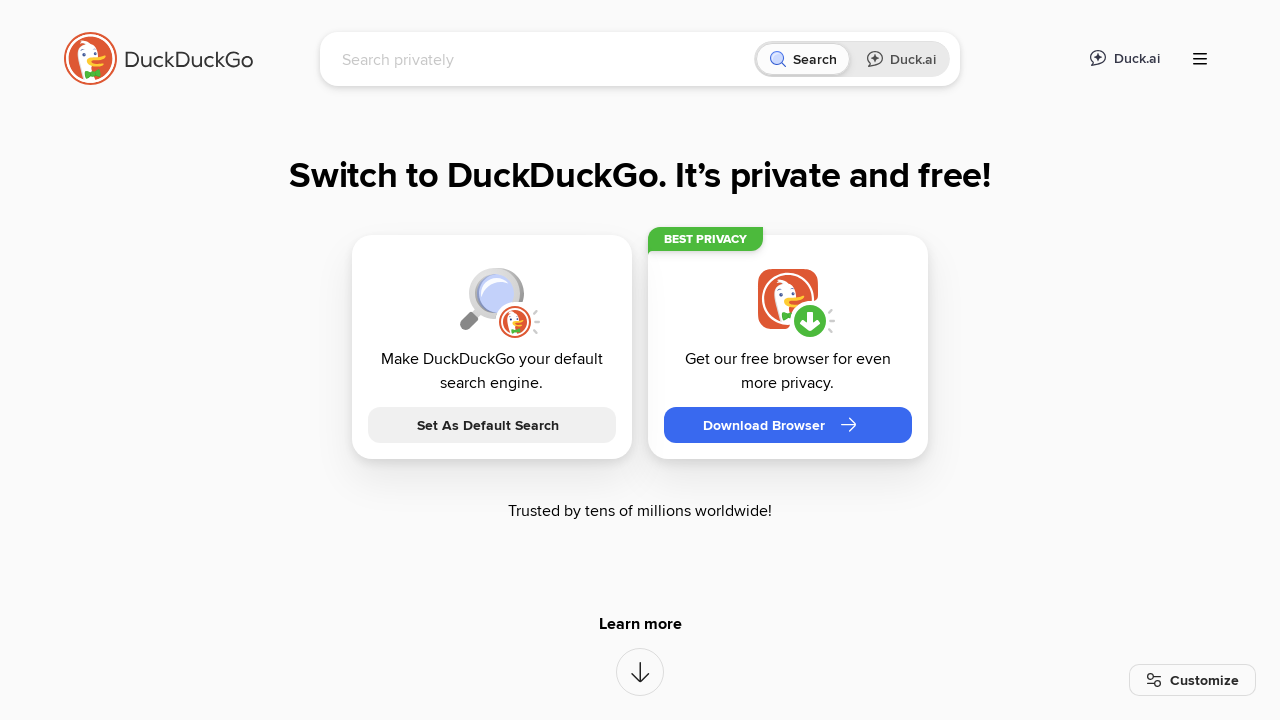

Verified logo element is visible
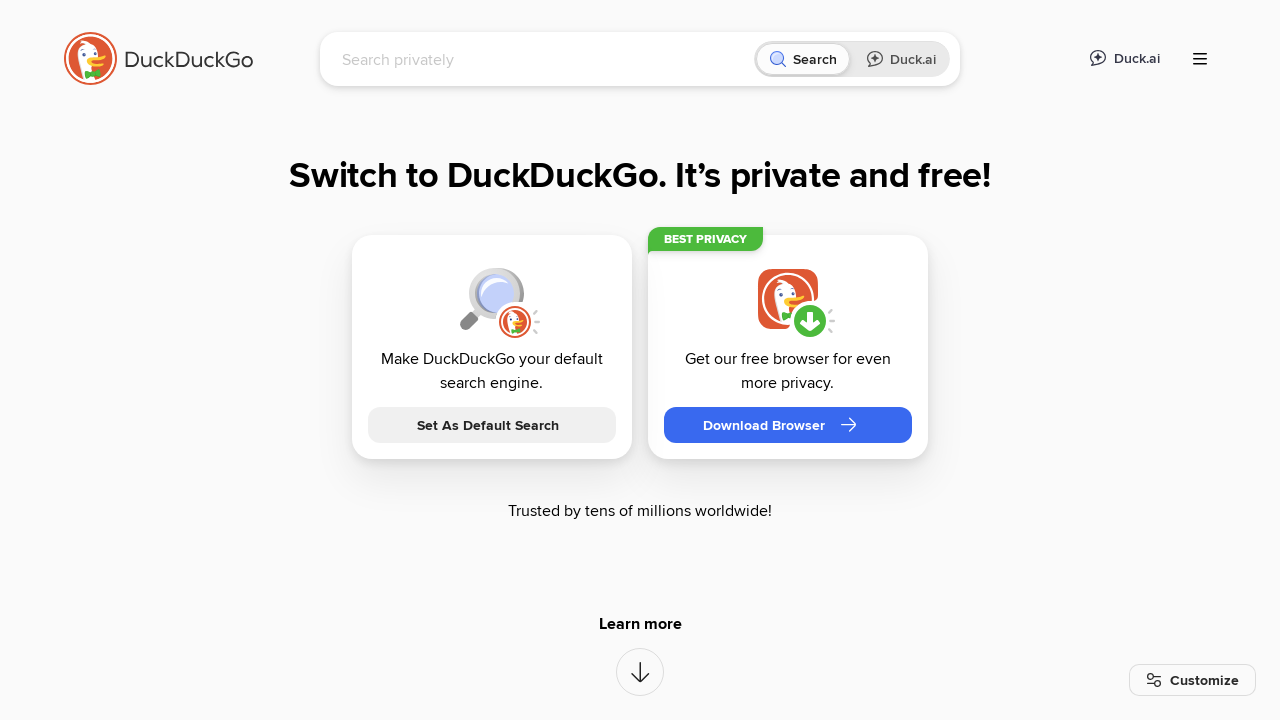

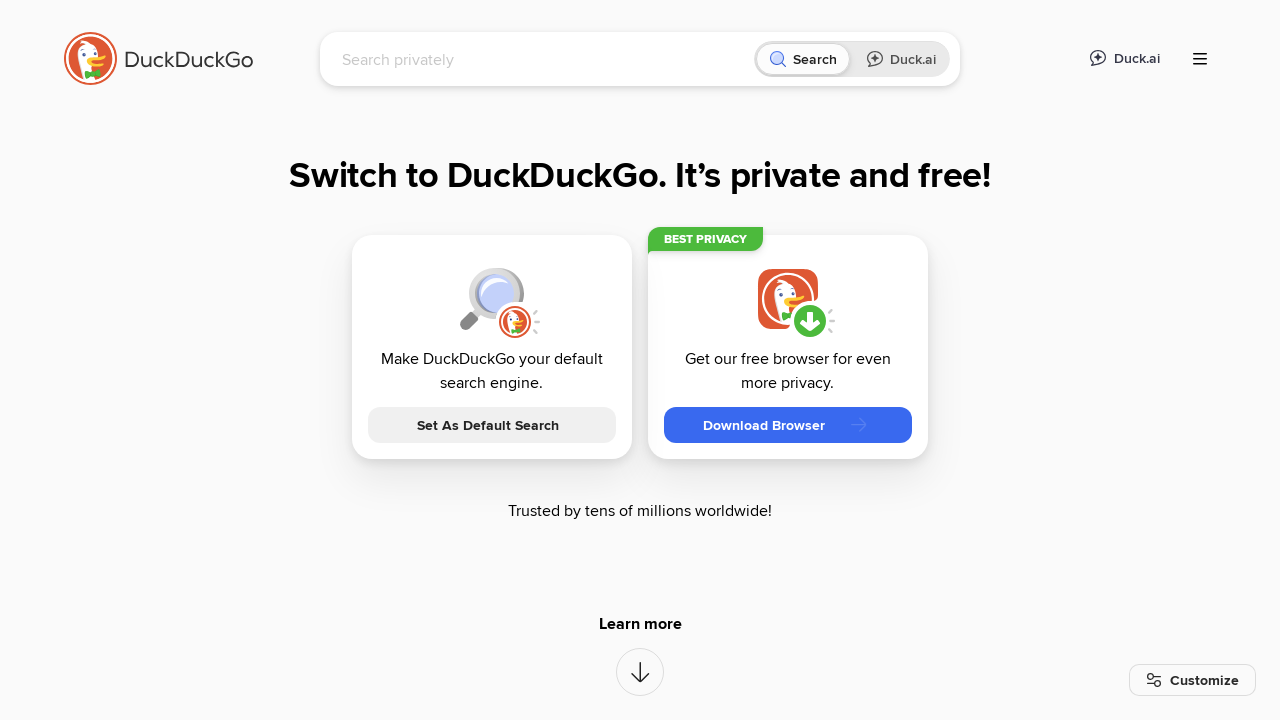